Tests JavaScript execution to change button background color from red to black on the DemoQA buttons page

Starting URL: https://demoqa.com/buttons

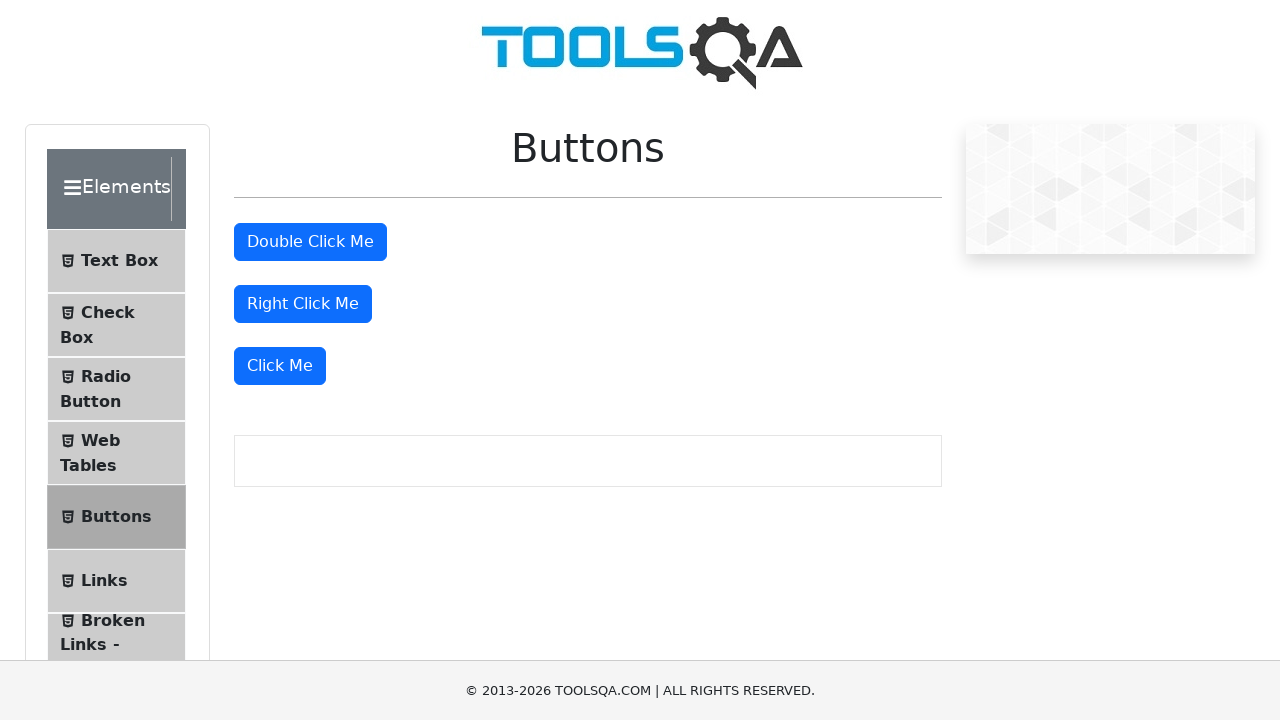

Located the 'Click Me' button on the page
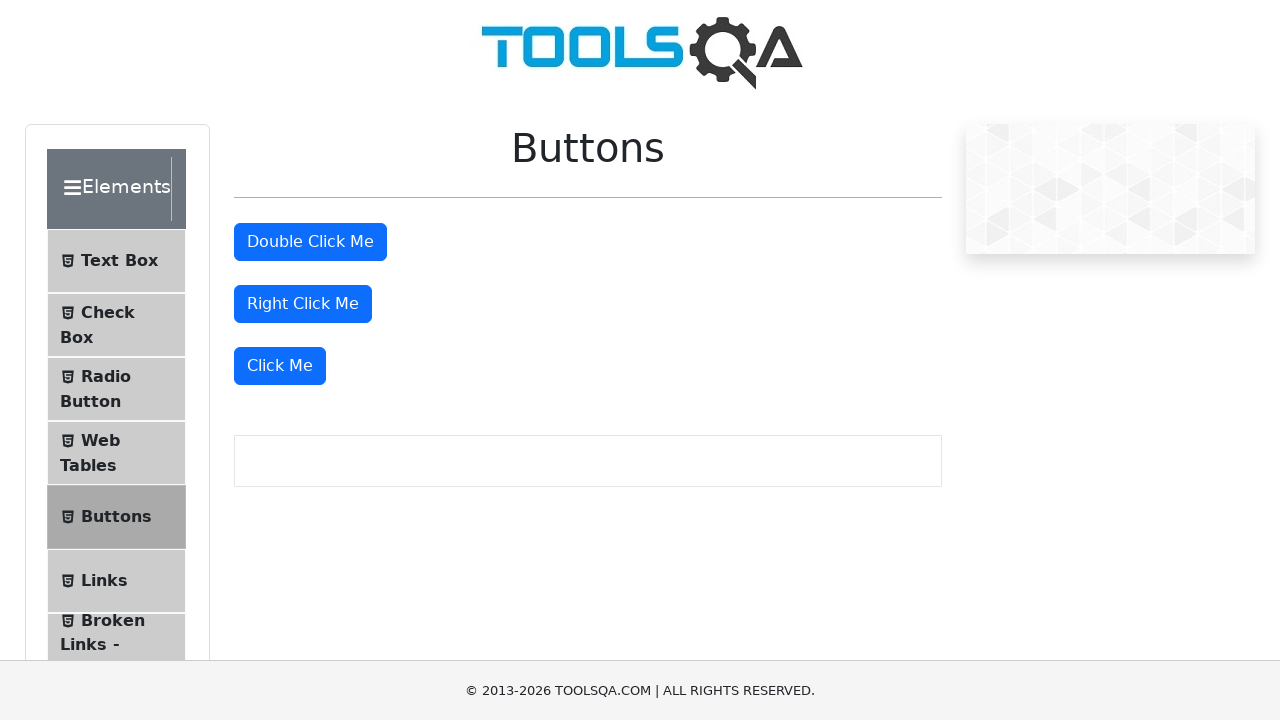

Changed button background color to red using JavaScript
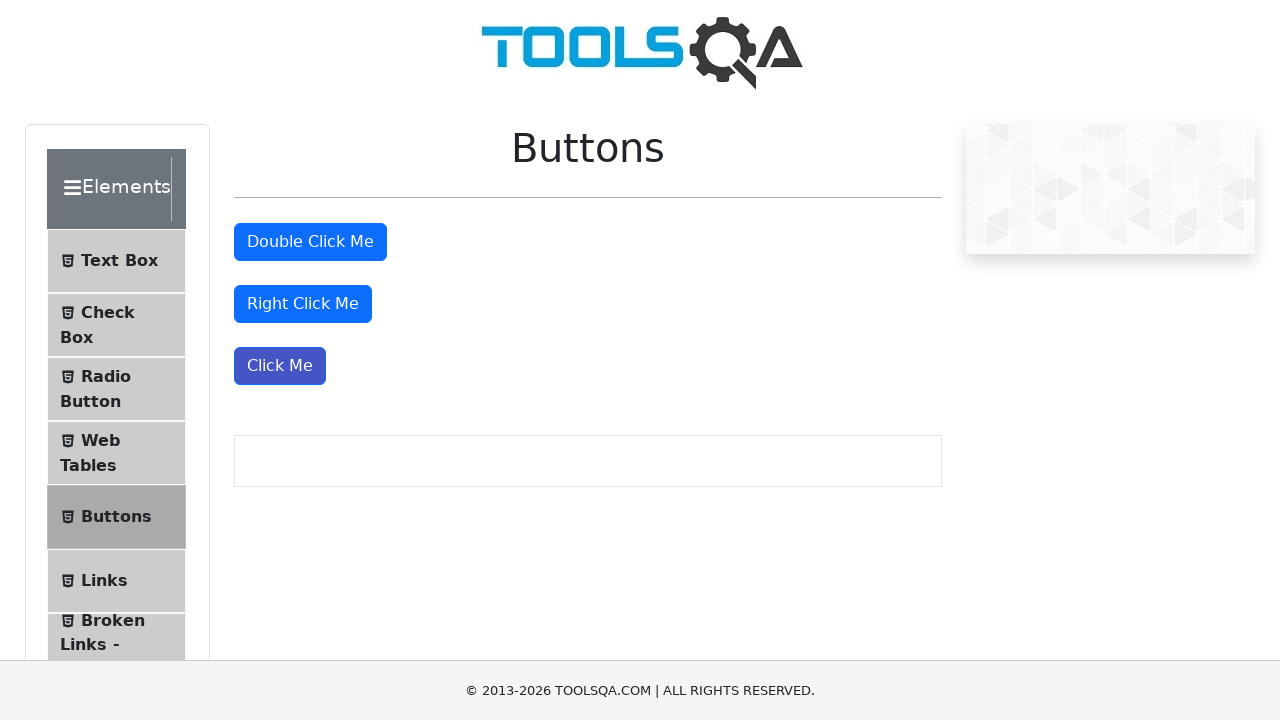

Waited 5 seconds for visual confirmation of red color
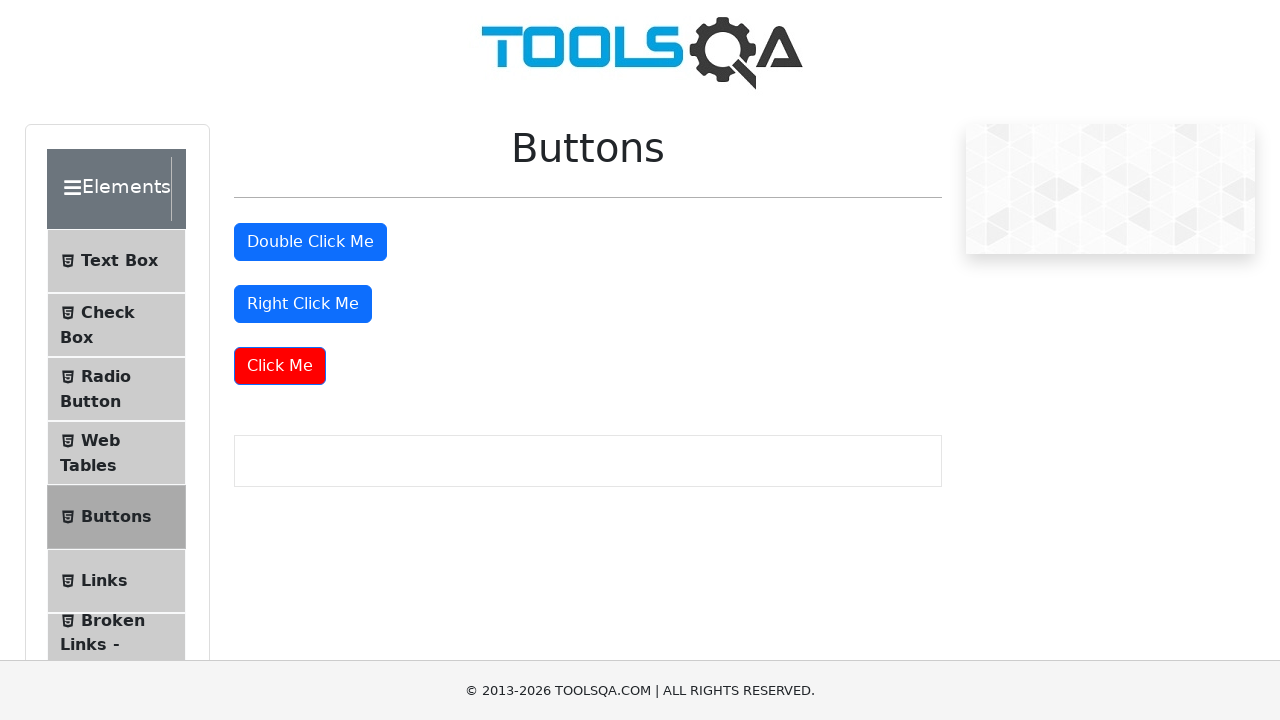

Changed button background color to black using JavaScript
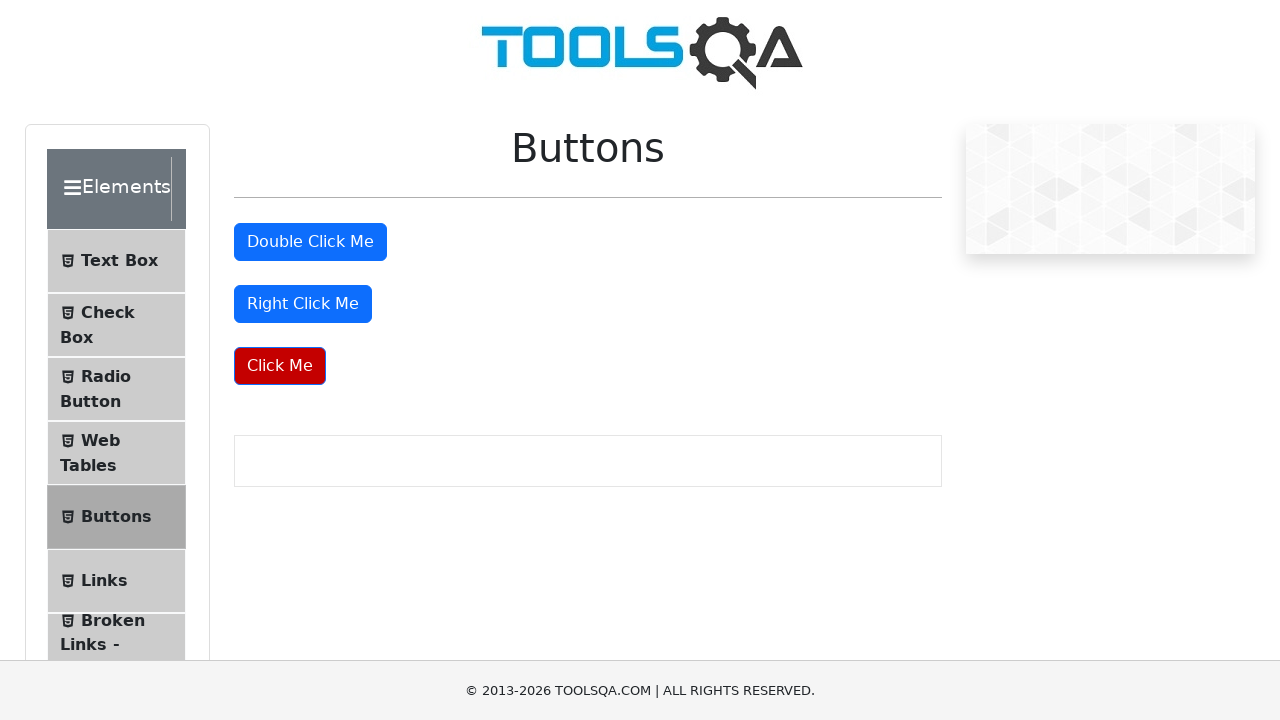

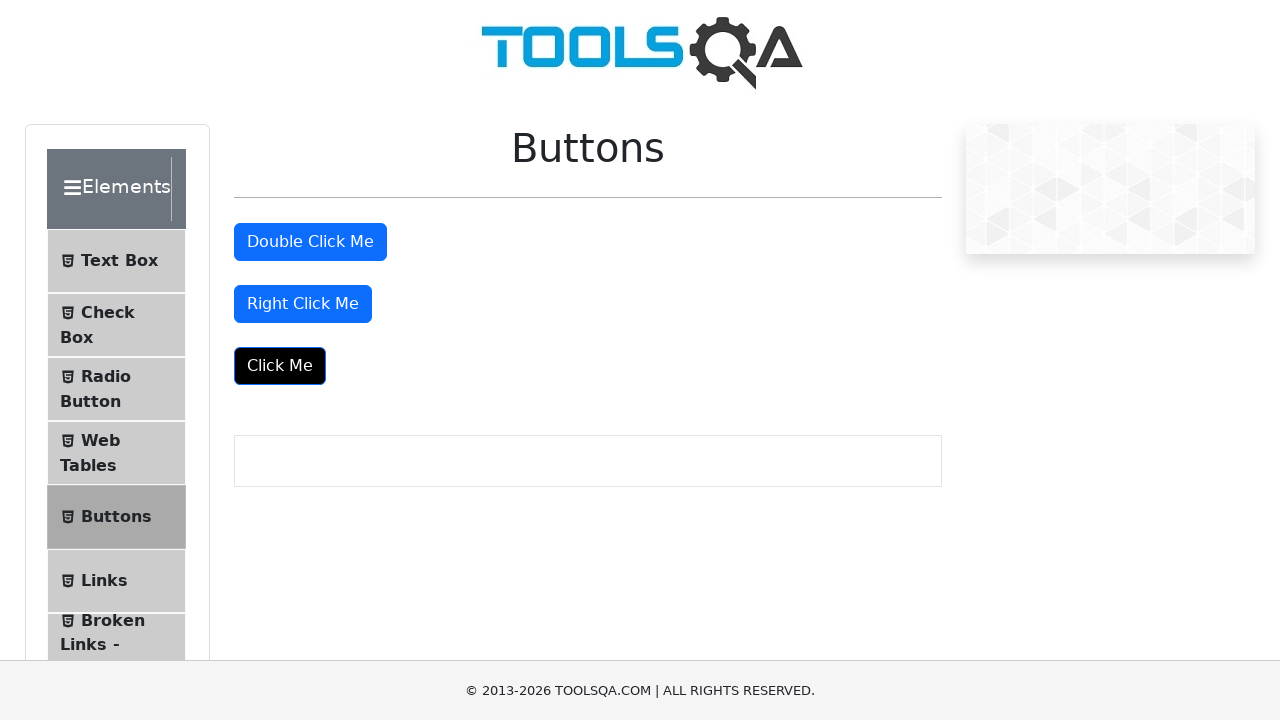